Navigates to a Moegirl wiki page, waits for main content to load, and adjusts viewport based on content height

Starting URL: https://zh.moegirl.org.cn/Genshin_Impact

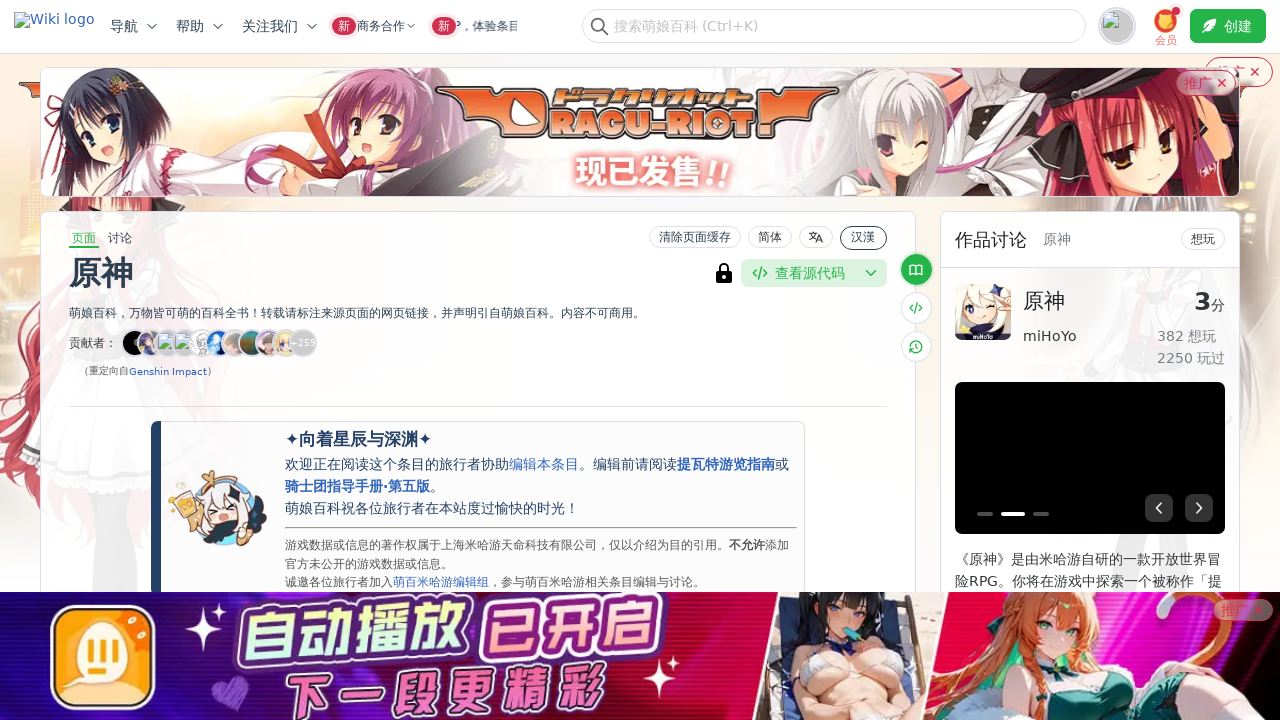

Waited for main body content (#mw-body) to load on Genshin Impact page
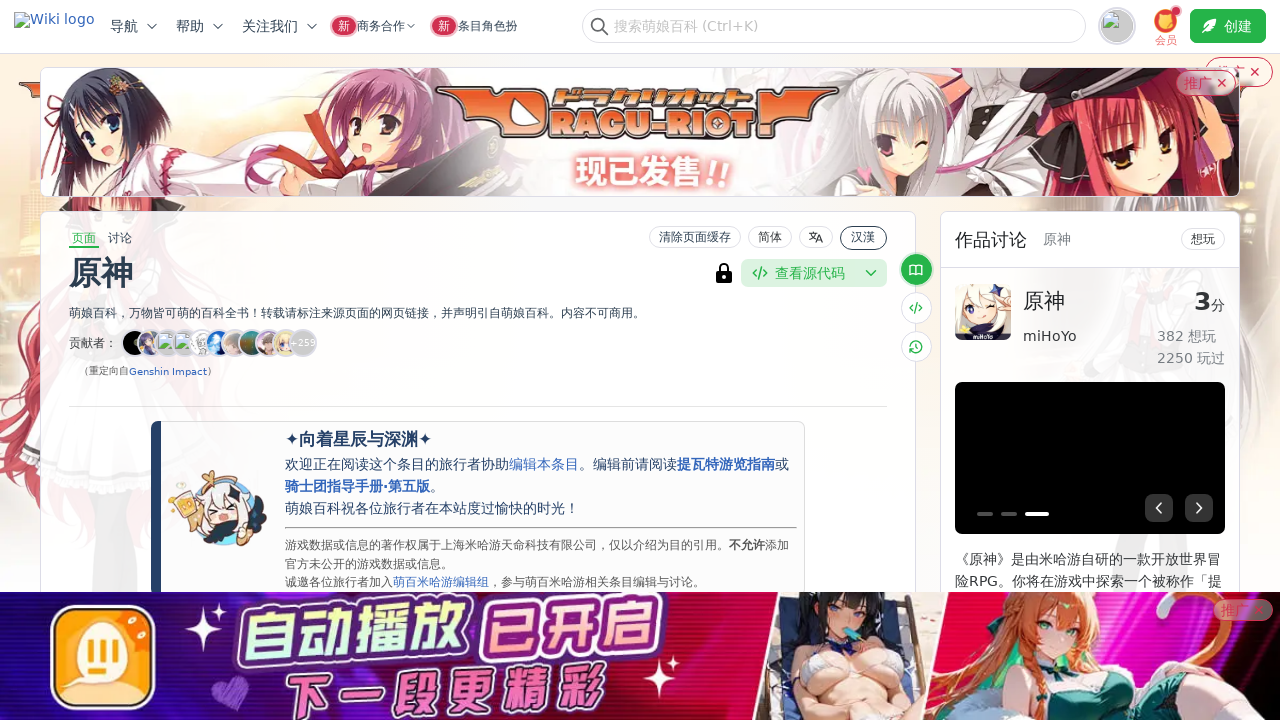

Located main body element (#mw-body)
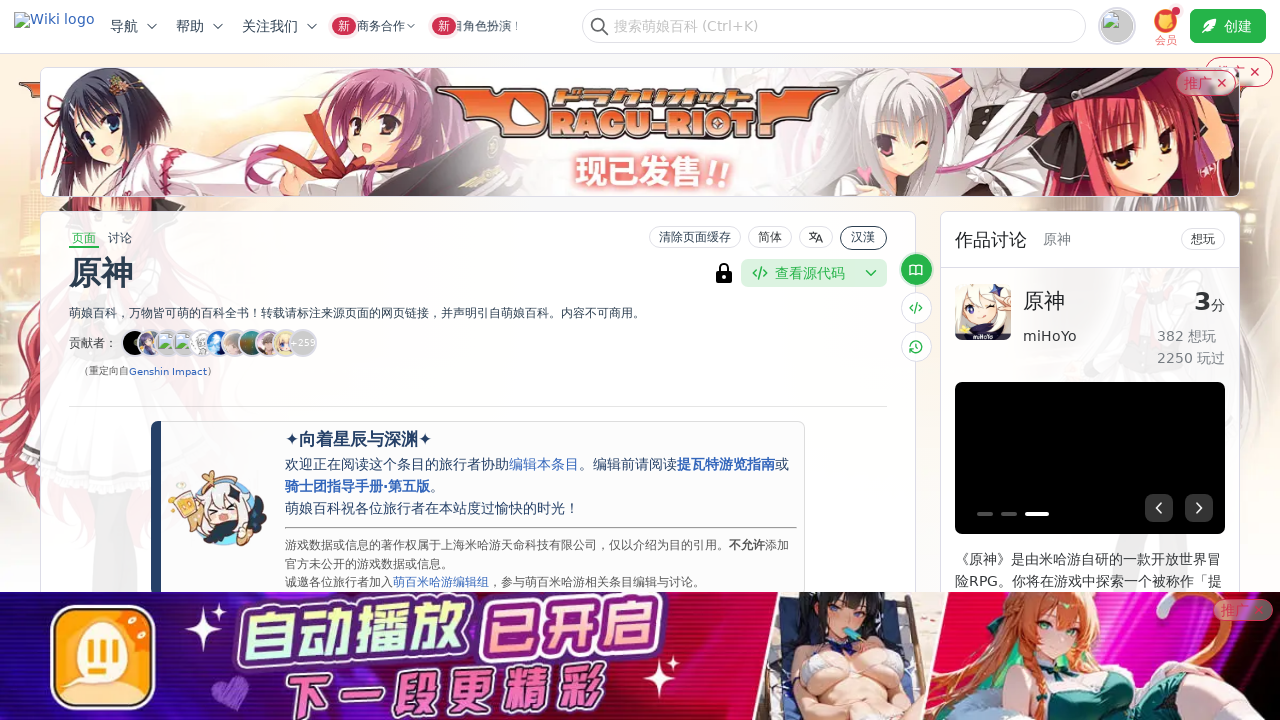

Retrieved bounding box dimensions of main body element
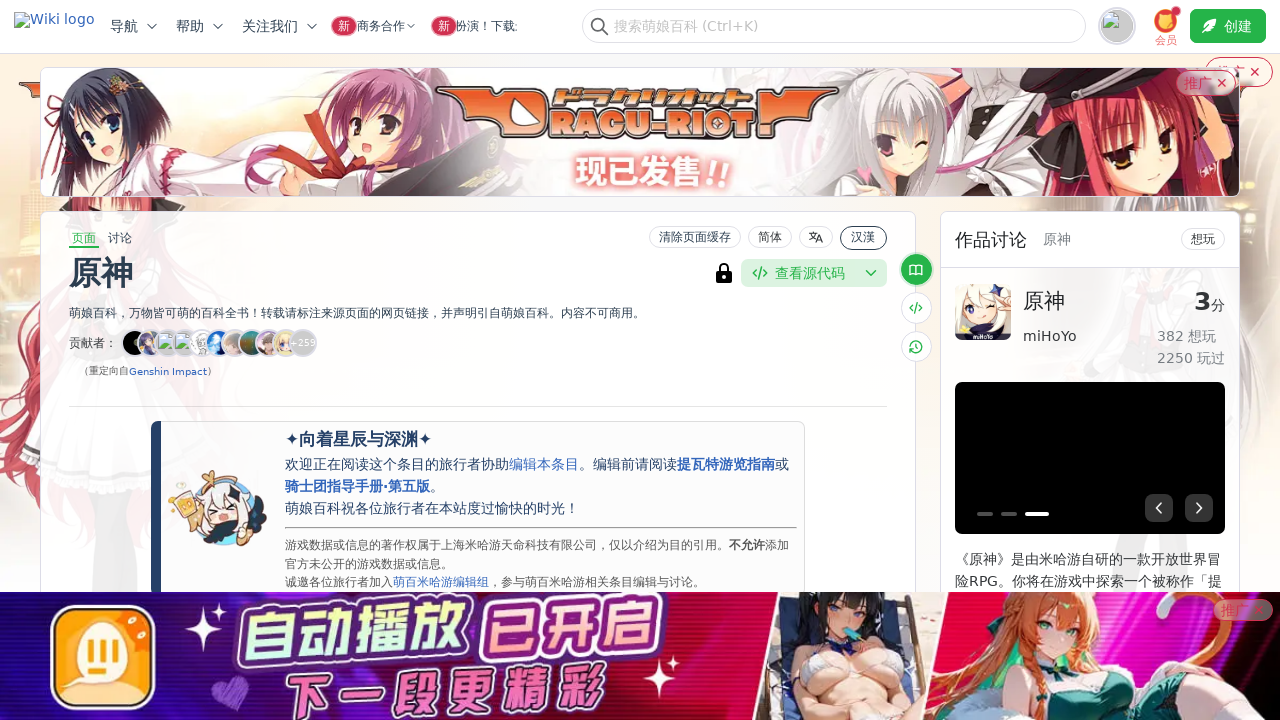

Adjusted viewport size to width=873, height=8000
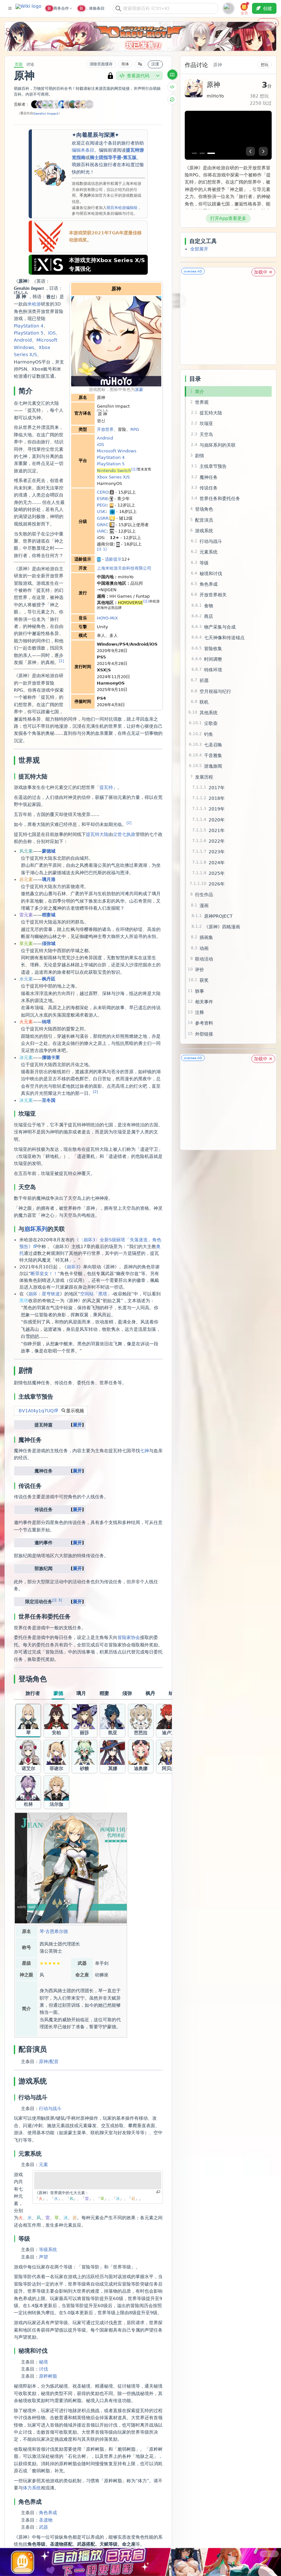

Verified main body element remains visible after viewport resize
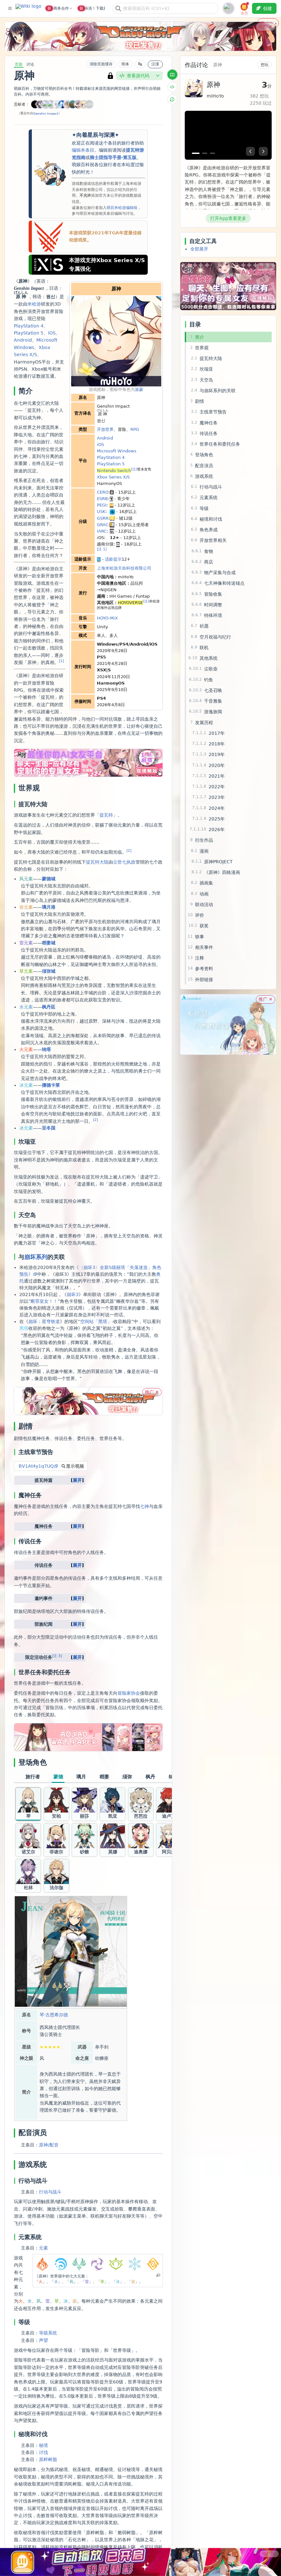

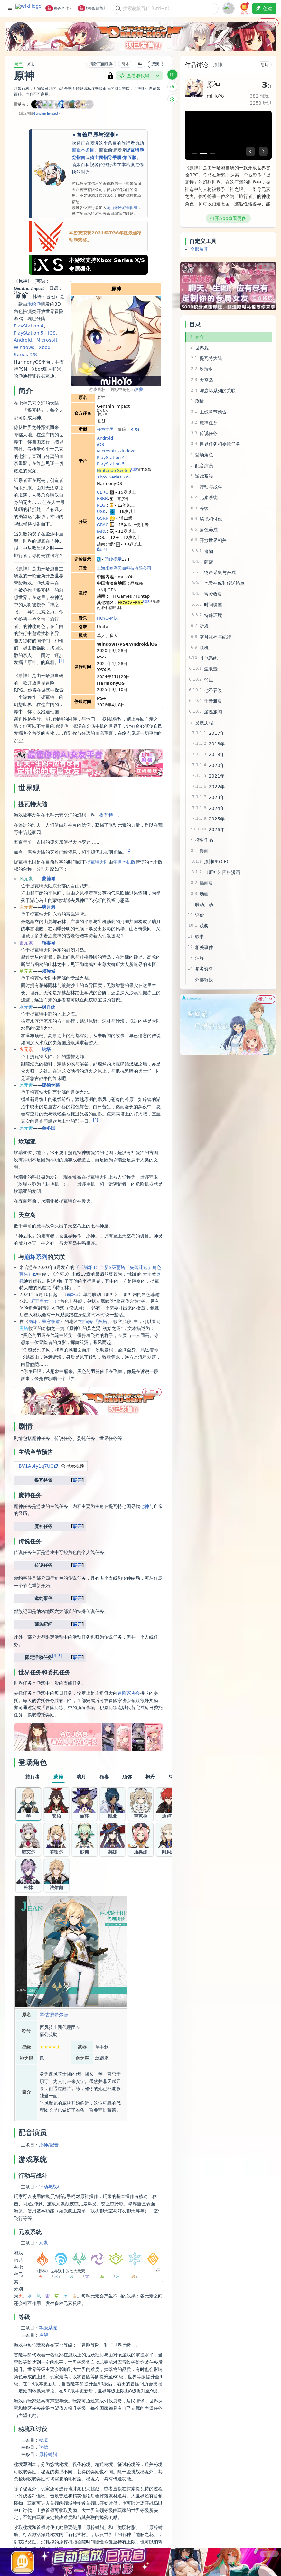